Tests dropdown selection functionality by selecting options using different methods - by index, by value, and by visible text

Starting URL: https://the-internet.herokuapp.com/dropdown

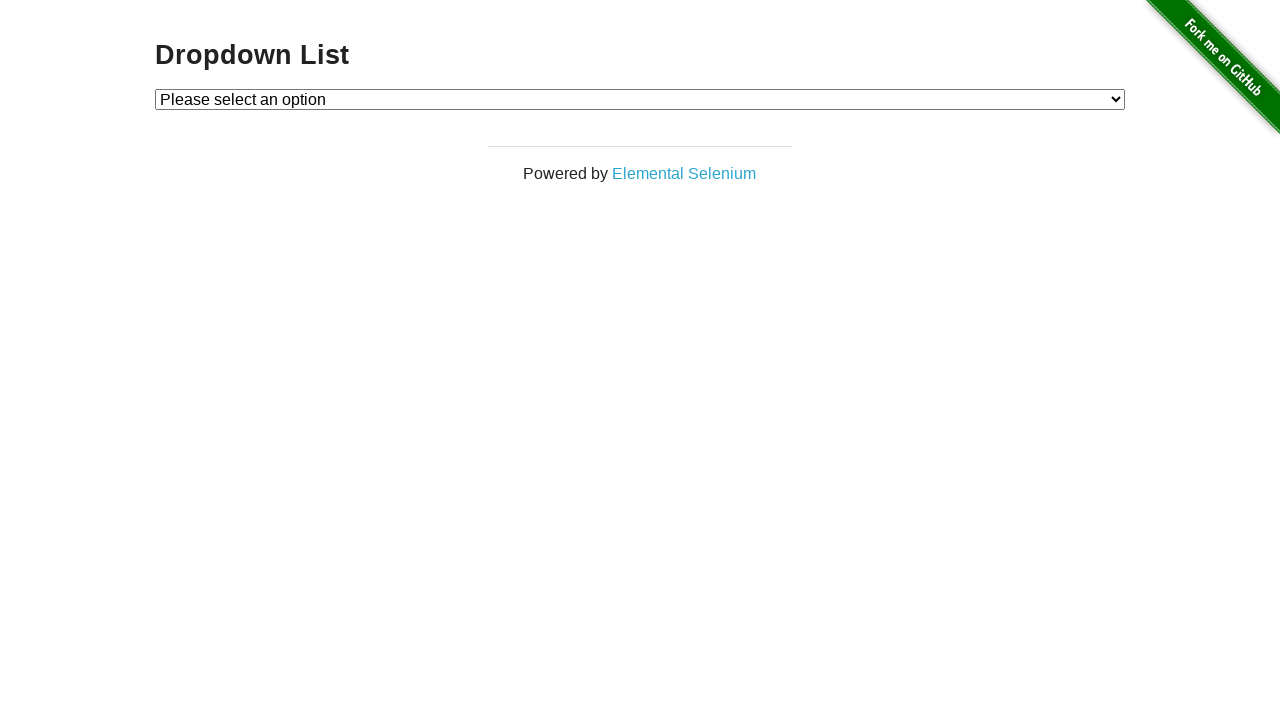

Located dropdown element
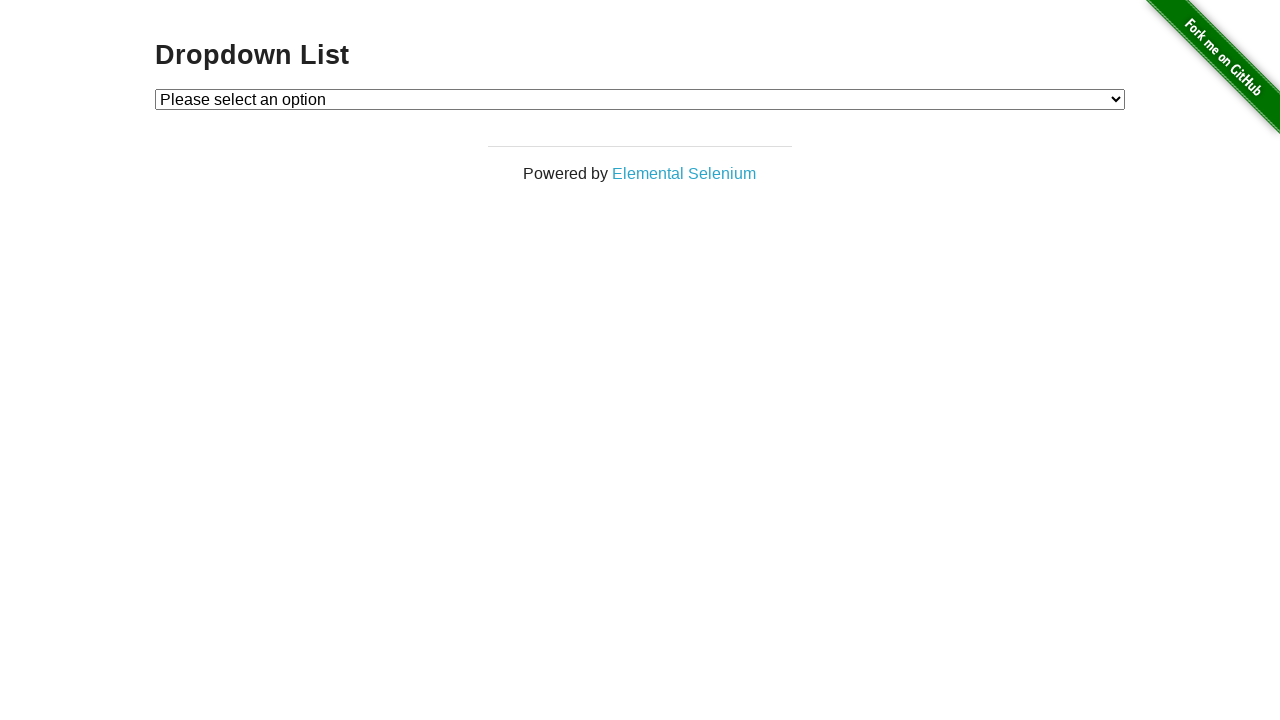

Selected dropdown option by index (1) on select#dropdown
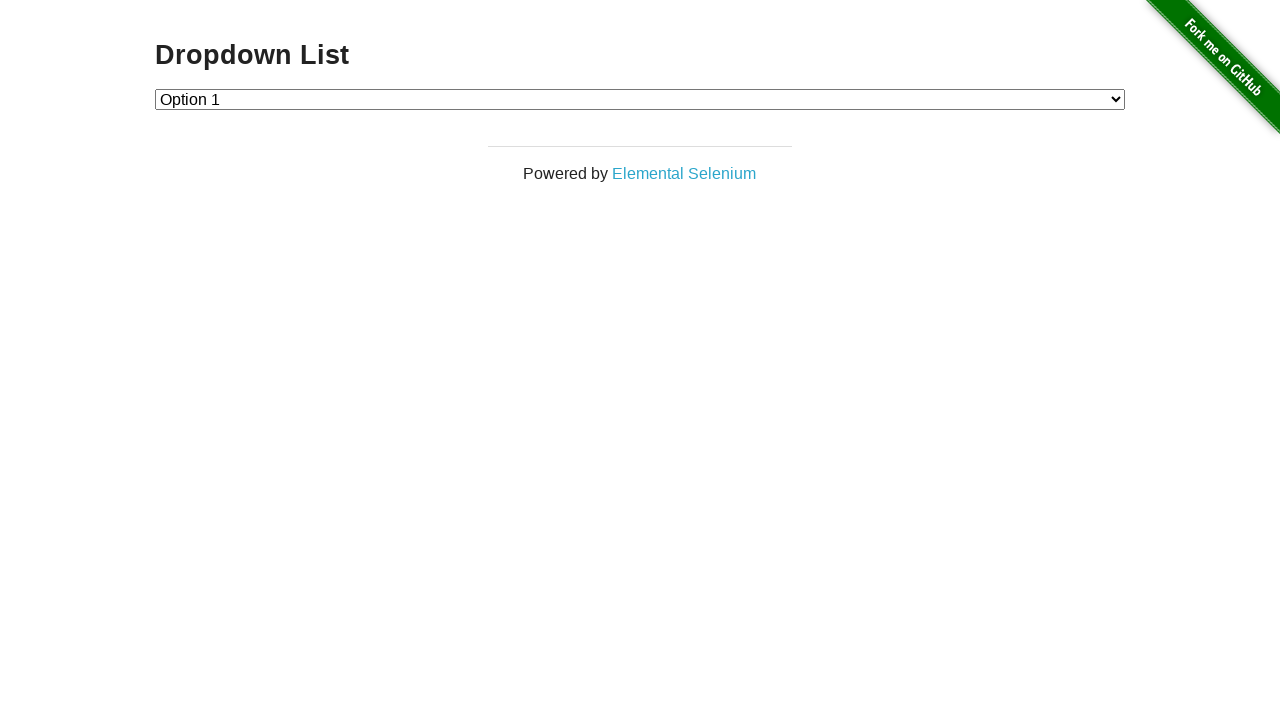

Selected dropdown option by value (2) on select#dropdown
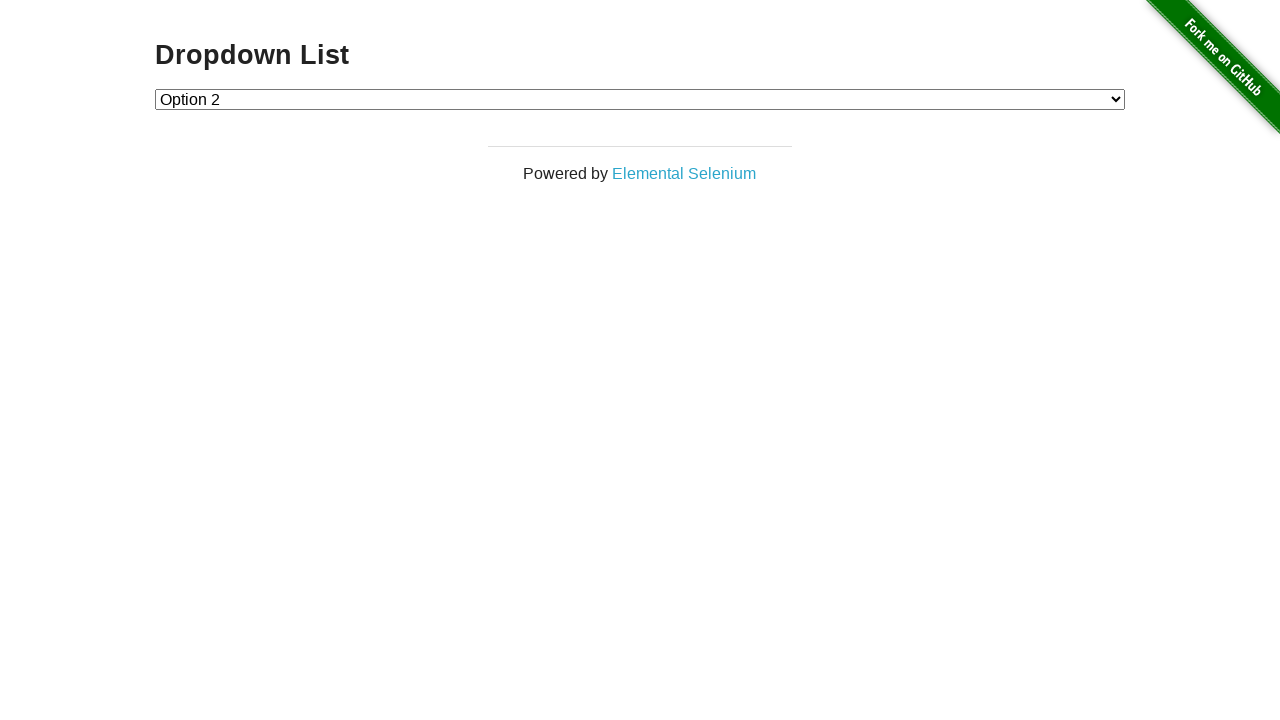

Selected dropdown option by visible text (Option 1) on select#dropdown
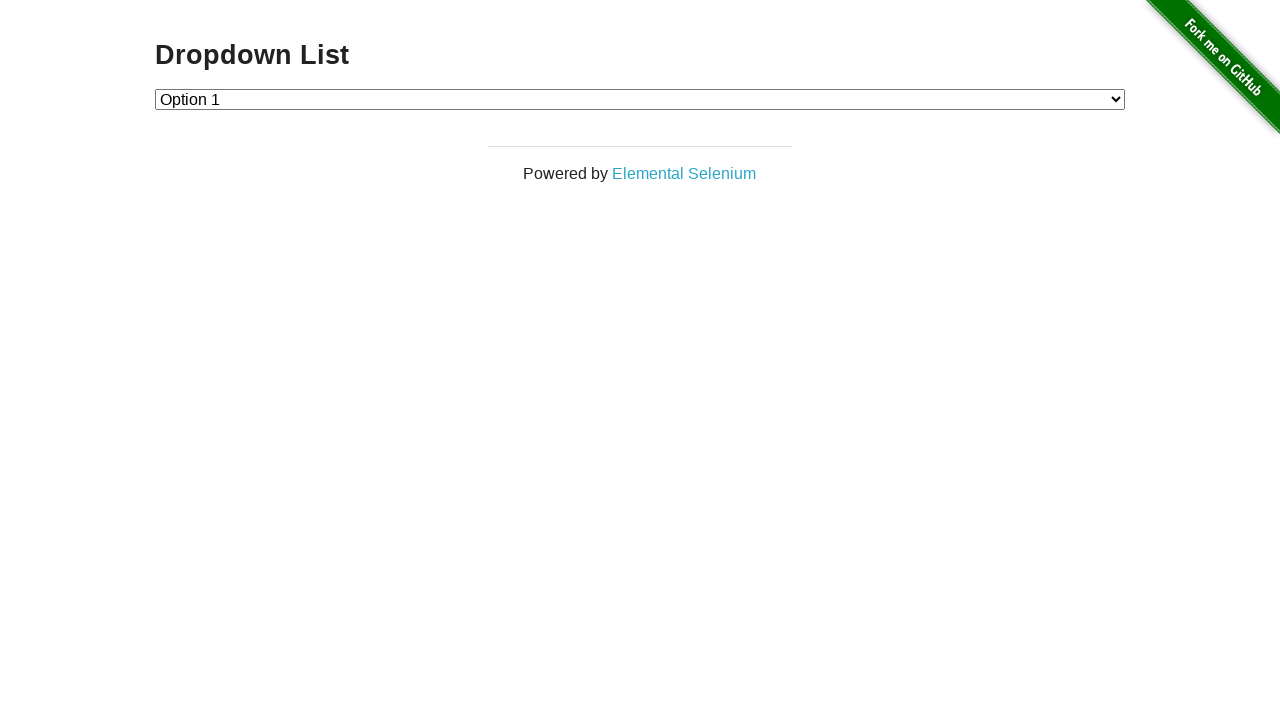

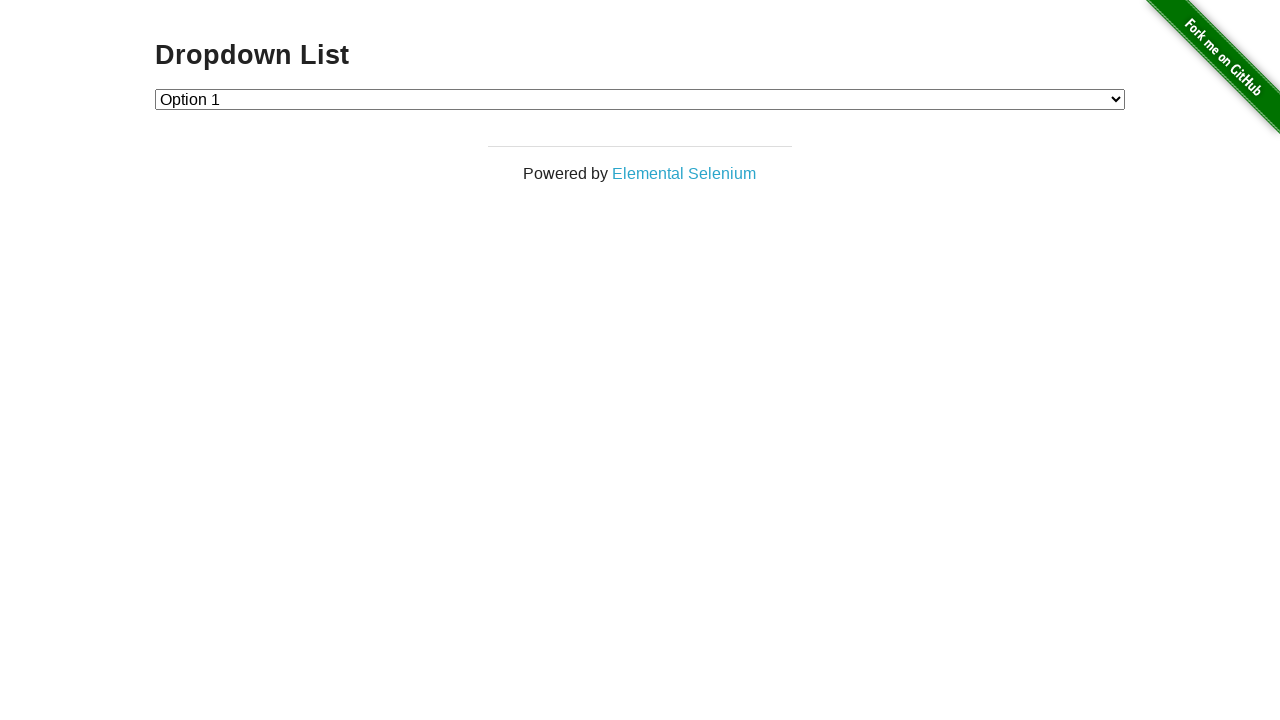